Tests the complete bank manager workflow including adding customer, opening account, and viewing customer list

Starting URL: https://www.globalsqa.com/angularJs-protractor/BankingProject/#/login

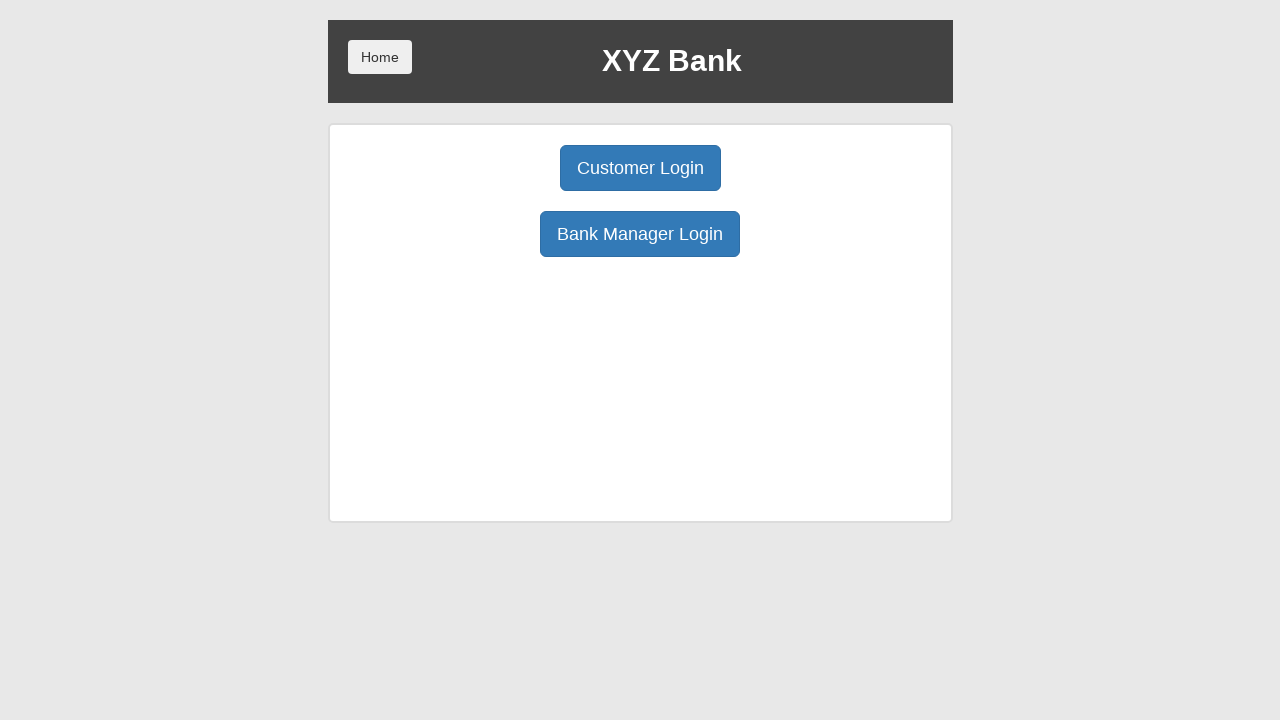

Clicked Bank Manager Login button at (640, 234) on button:has-text('Bank Manager Login')
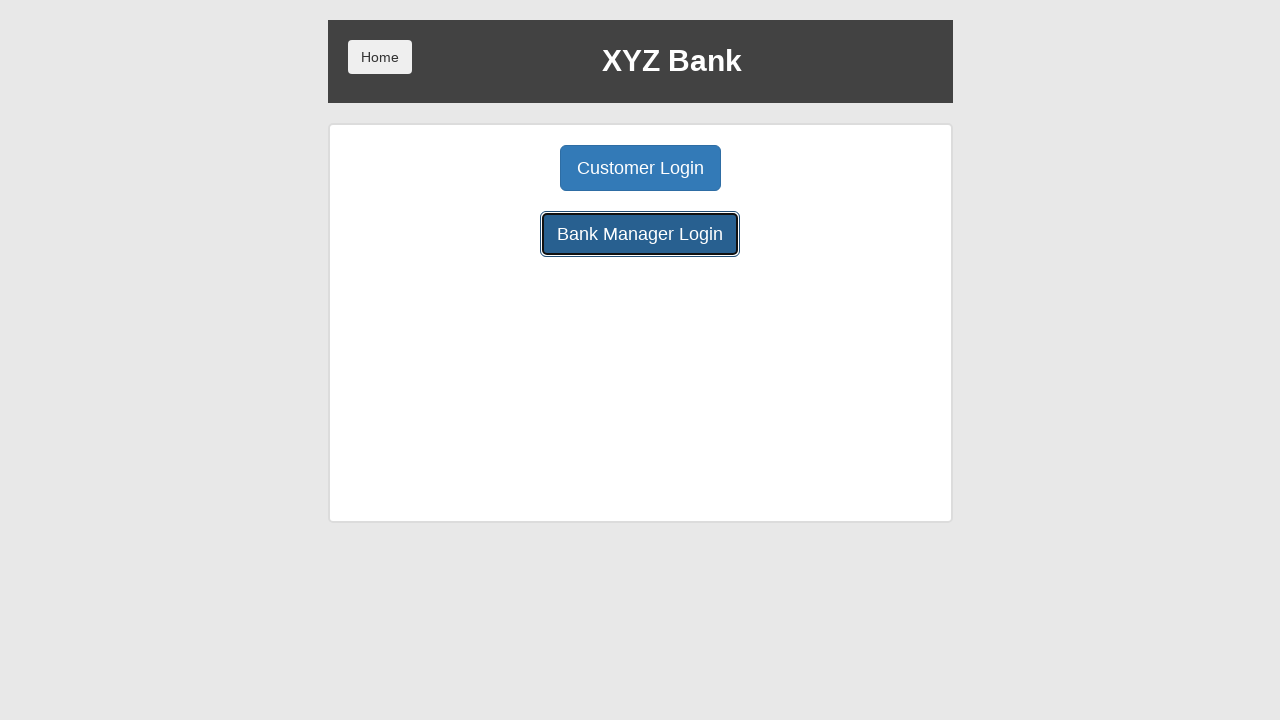

Clicked Add Customer tab at (502, 168) on button[ng-class='btnClass1']
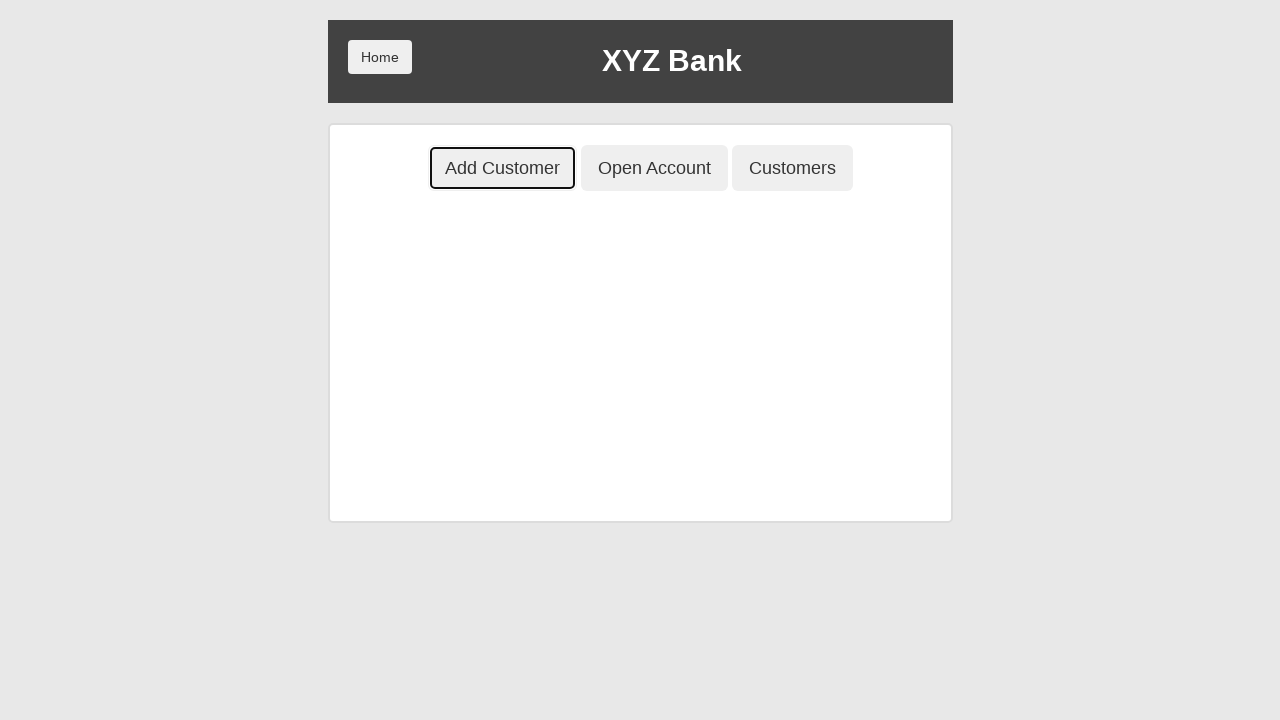

Filled First Name field with 'Nazar' on input[placeholder='First Name']
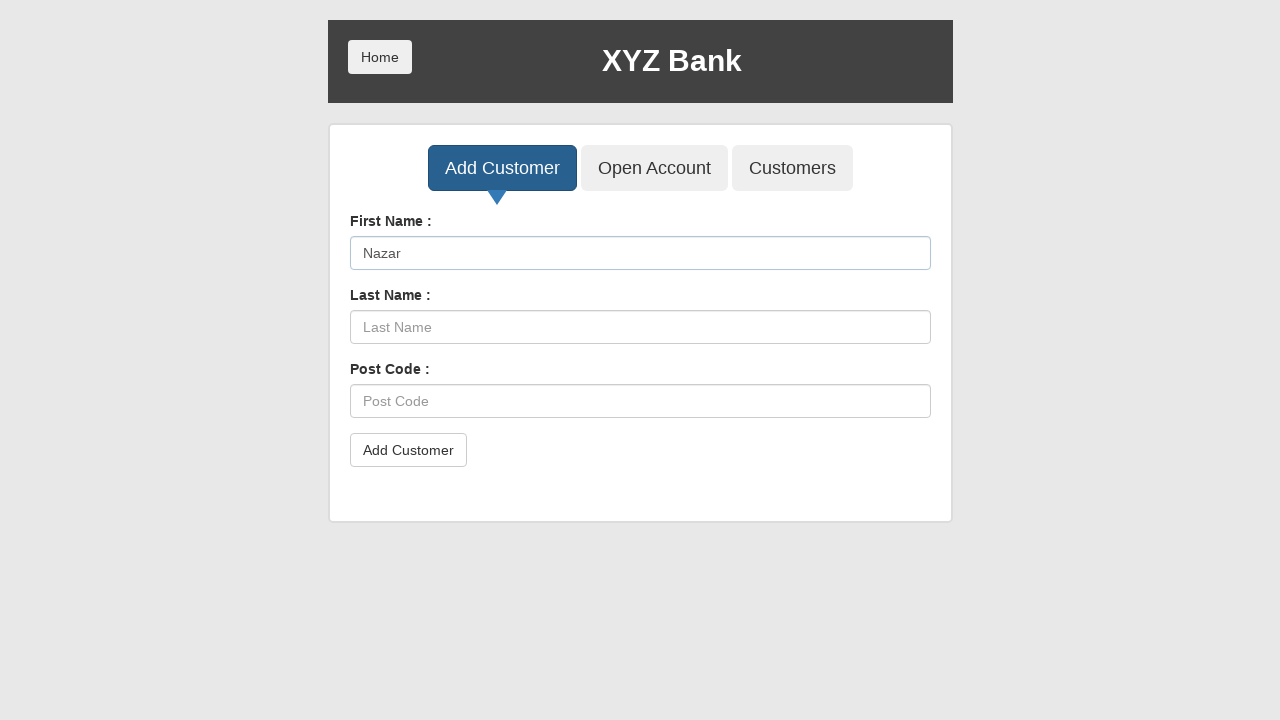

Filled Last Name field with 'Fedyk' on input[placeholder='Last Name']
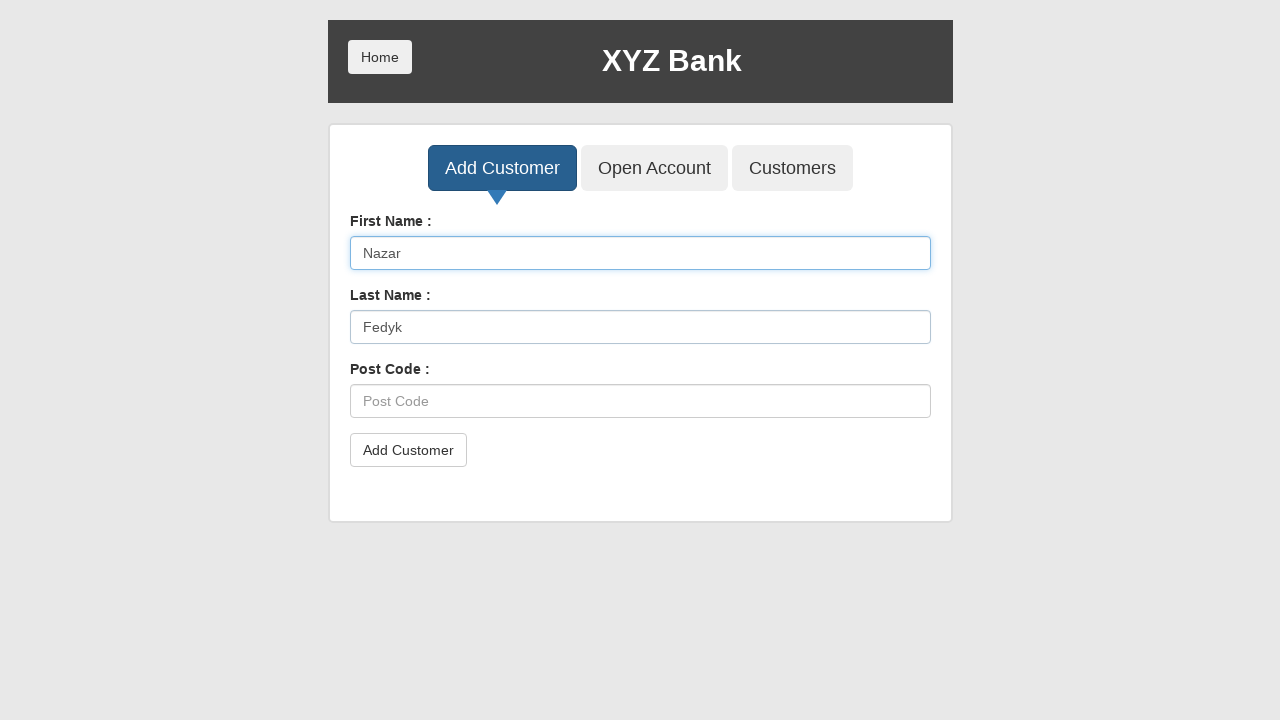

Filled Post Code field with '60101' on input[placeholder='Post Code']
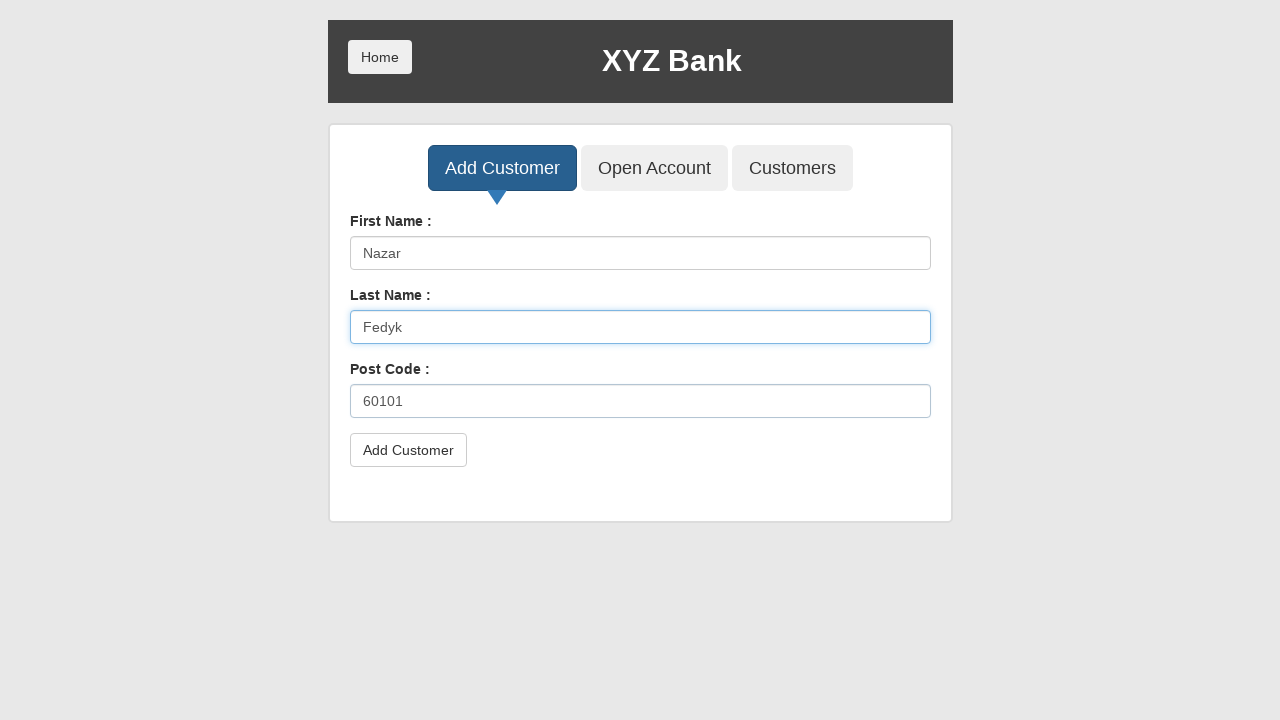

Clicked submit button to add customer at (408, 450) on button[type='submit']
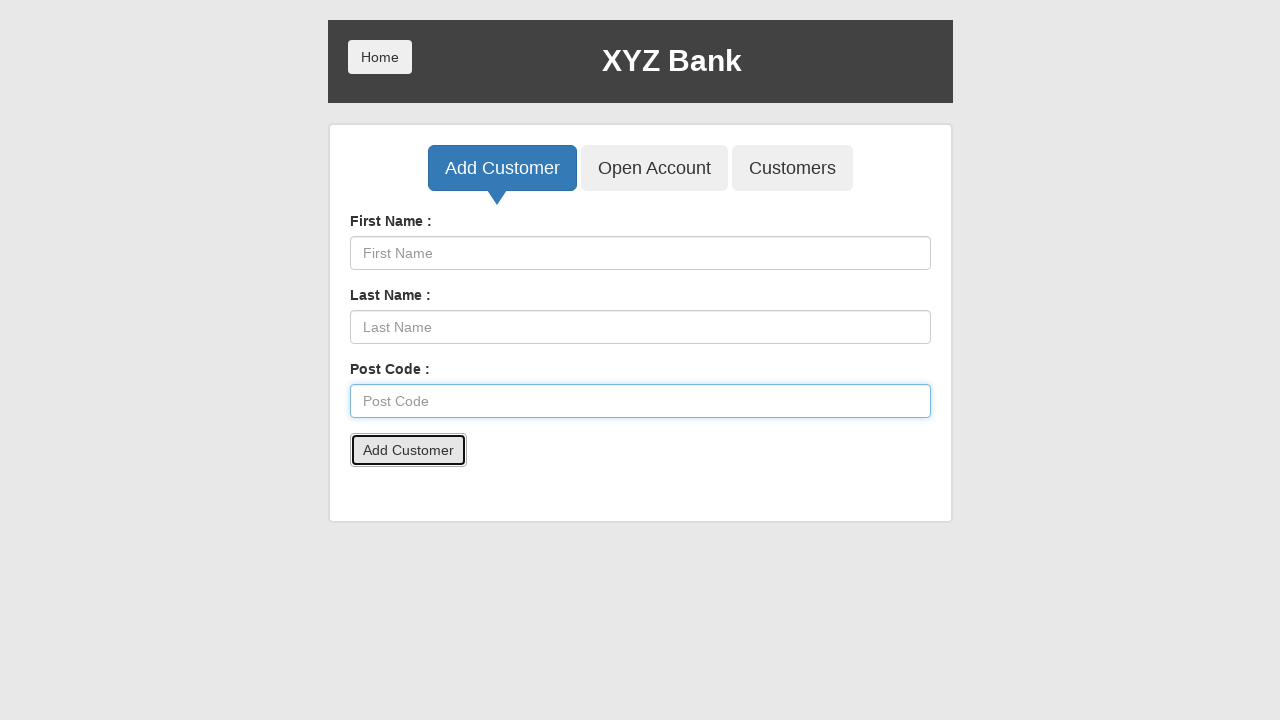

Accepted alert dialog for customer creation confirmation
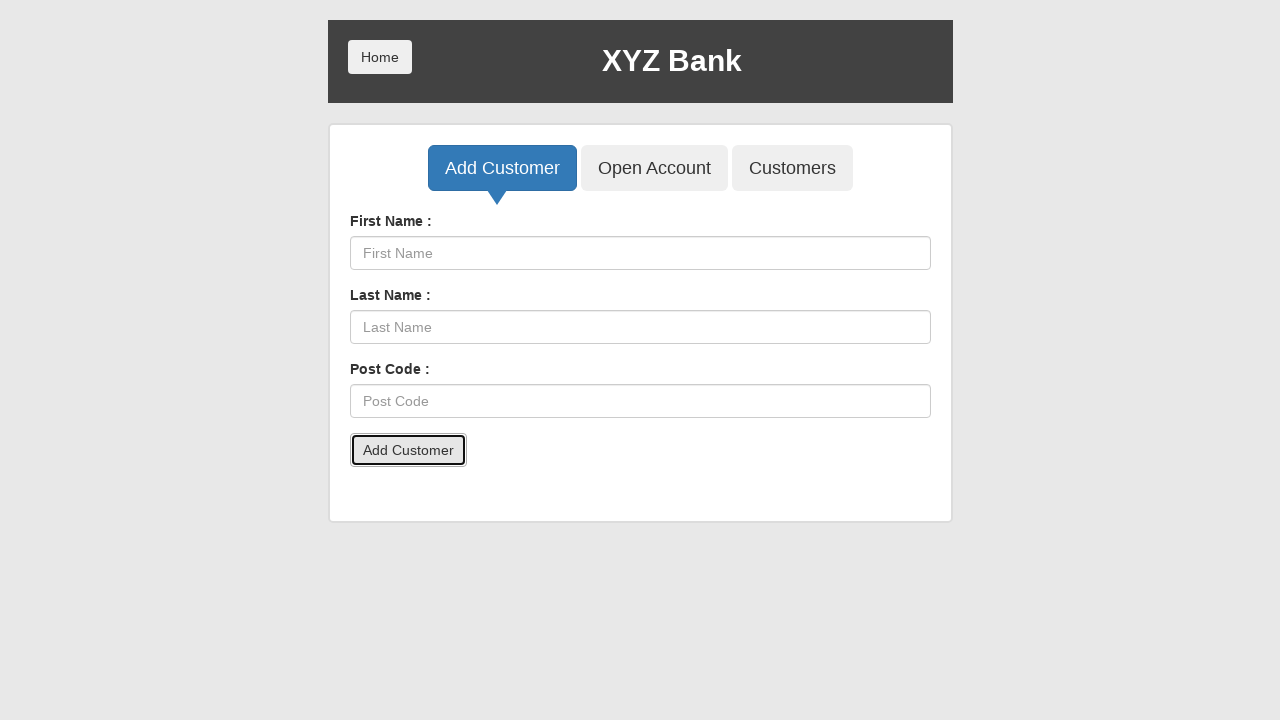

Clicked Open Account tab at (654, 168) on button[ng-class='btnClass2']
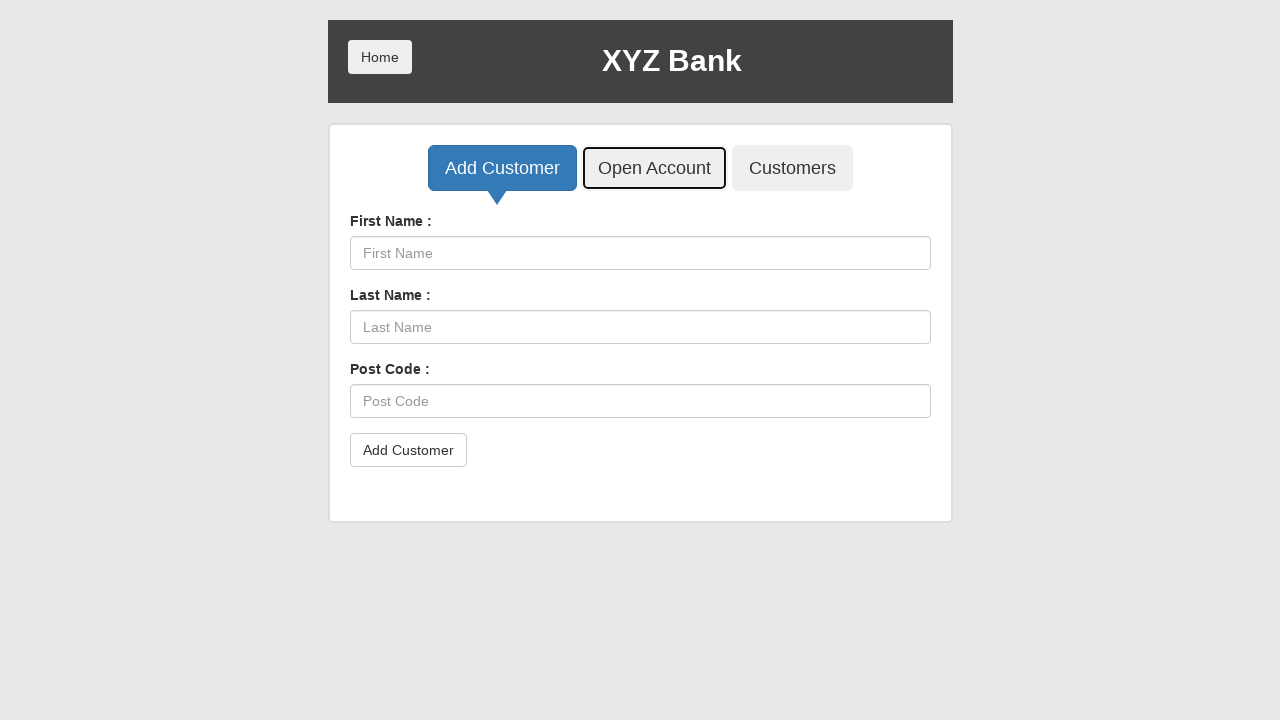

Selected customer 'Nazar Fedyk' from dropdown on select#userSelect
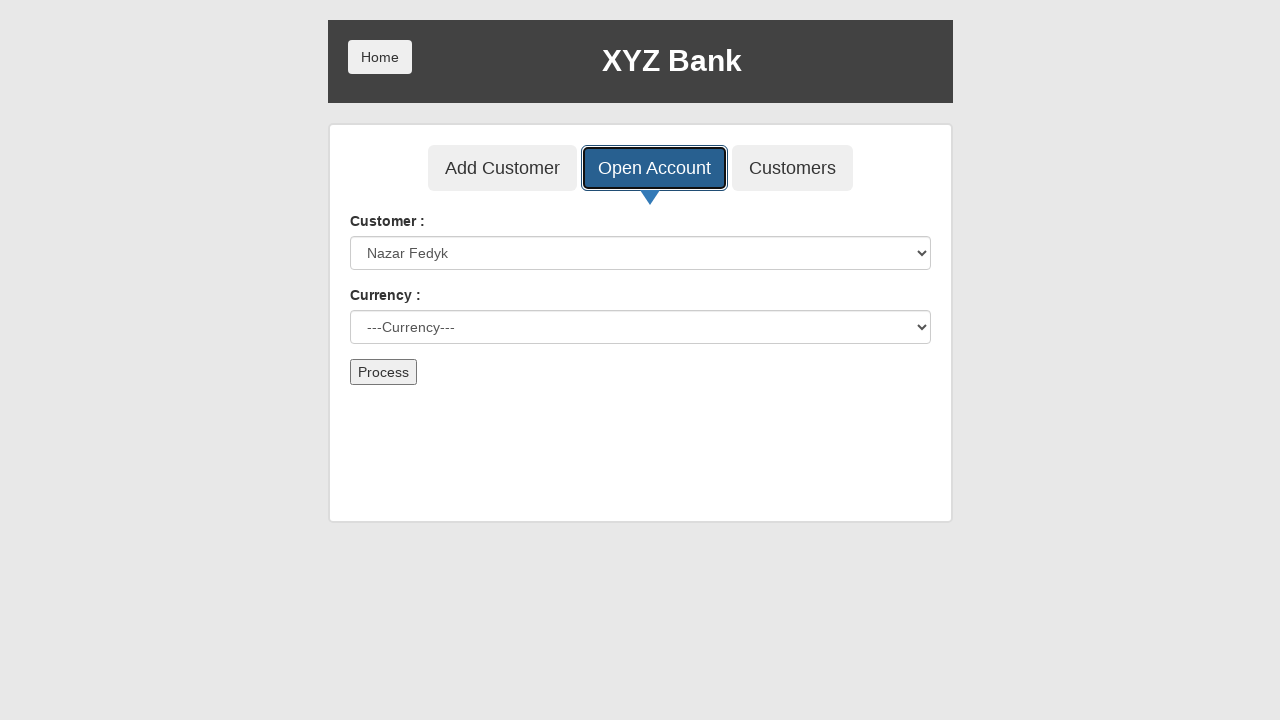

Selected 'Dollar' as currency on select#currency
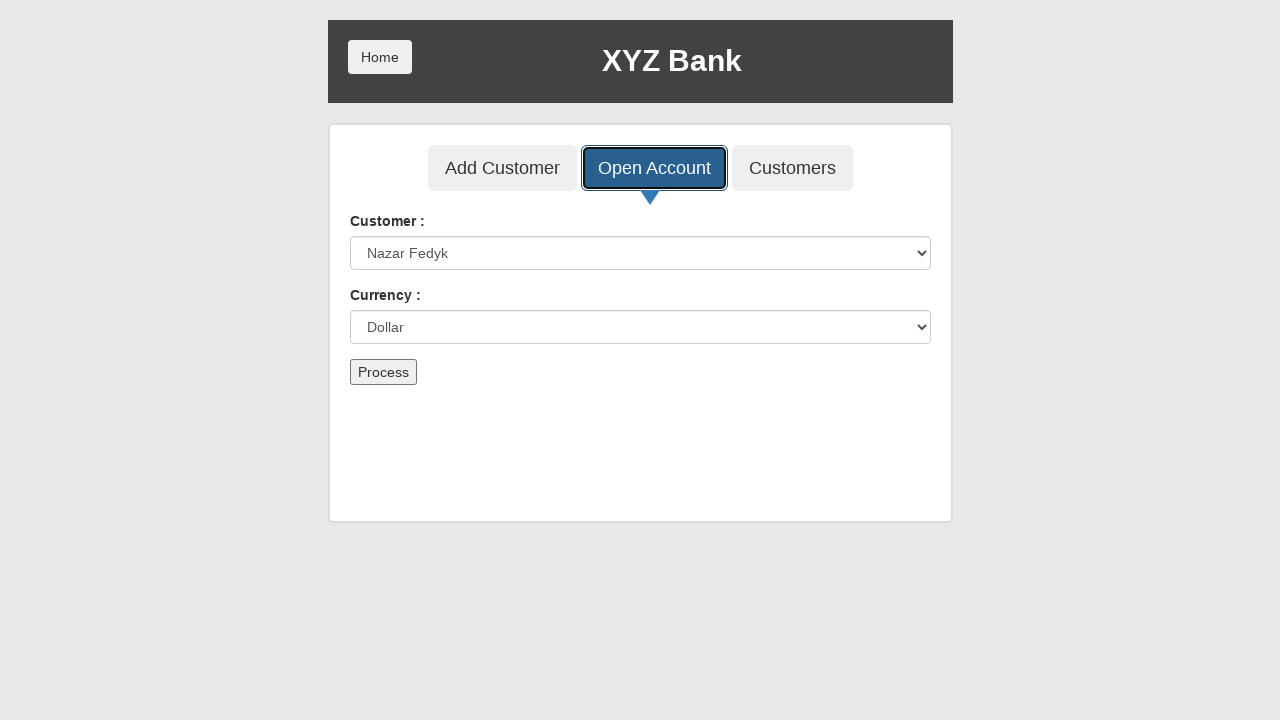

Clicked submit button to create account at (383, 372) on button[type='submit']
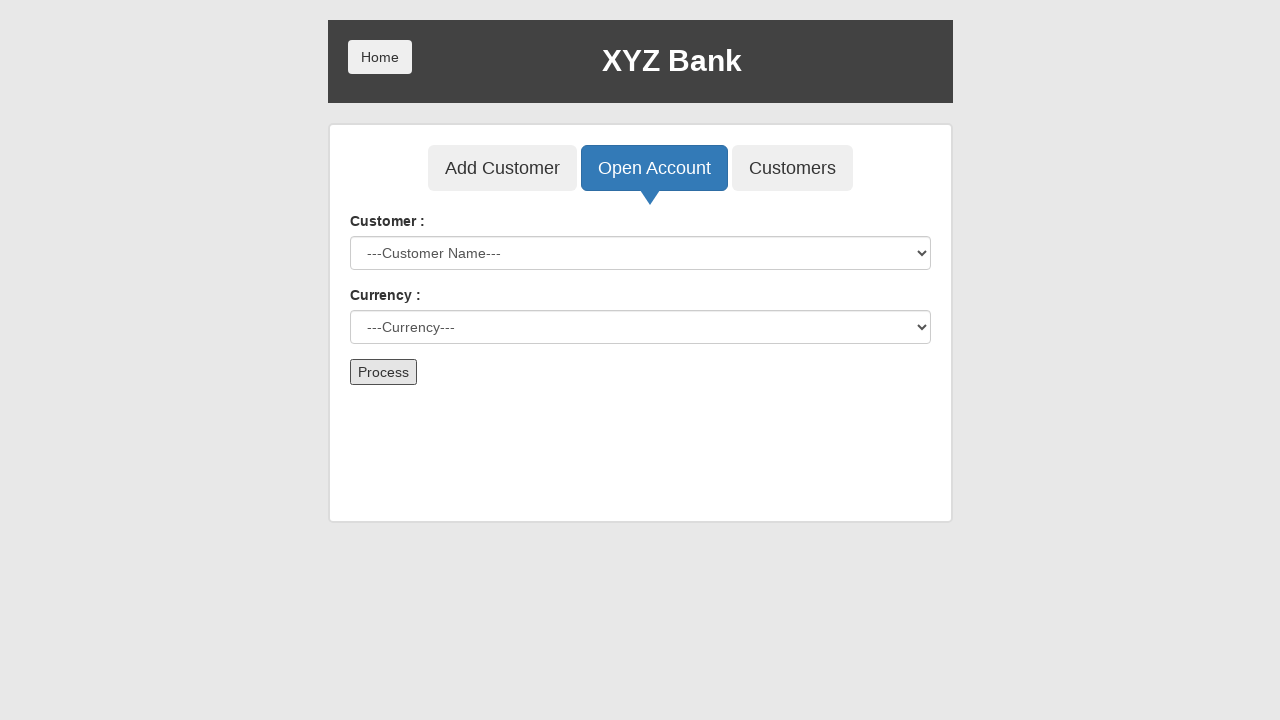

Accepted alert dialog for account creation confirmation
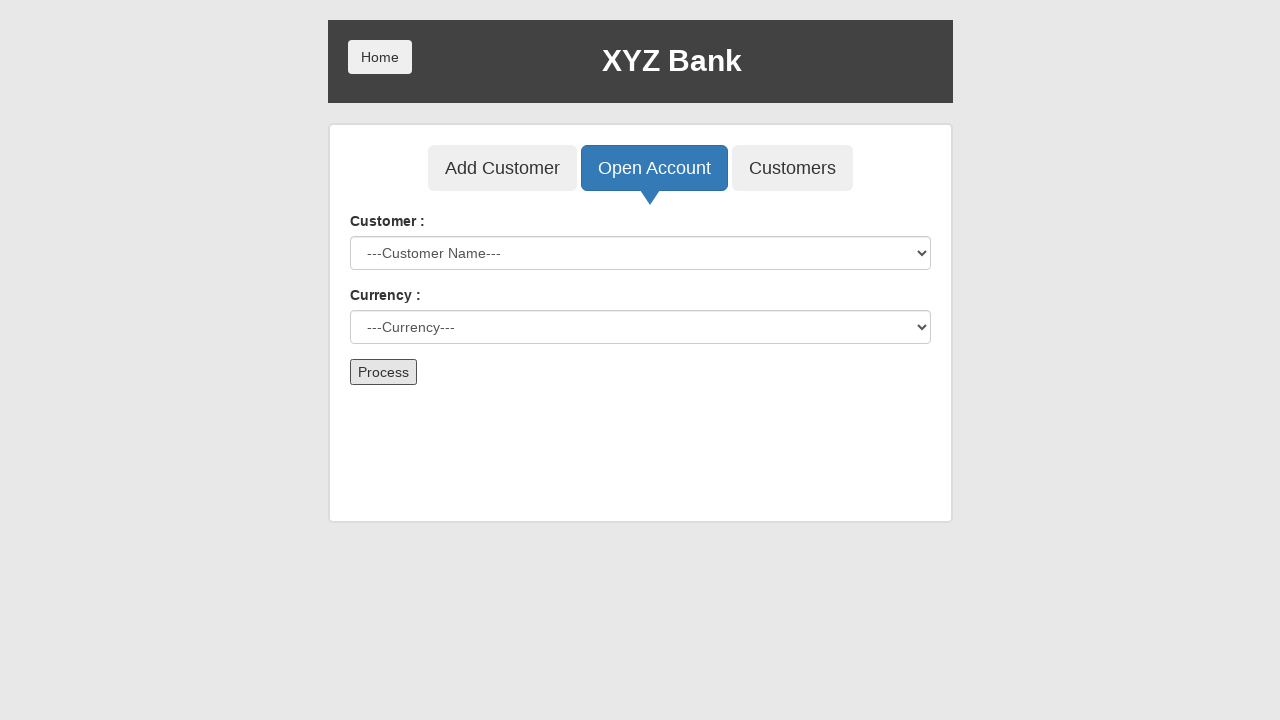

Clicked Customers tab to view customer list at (792, 168) on button[ng-class='btnClass3']
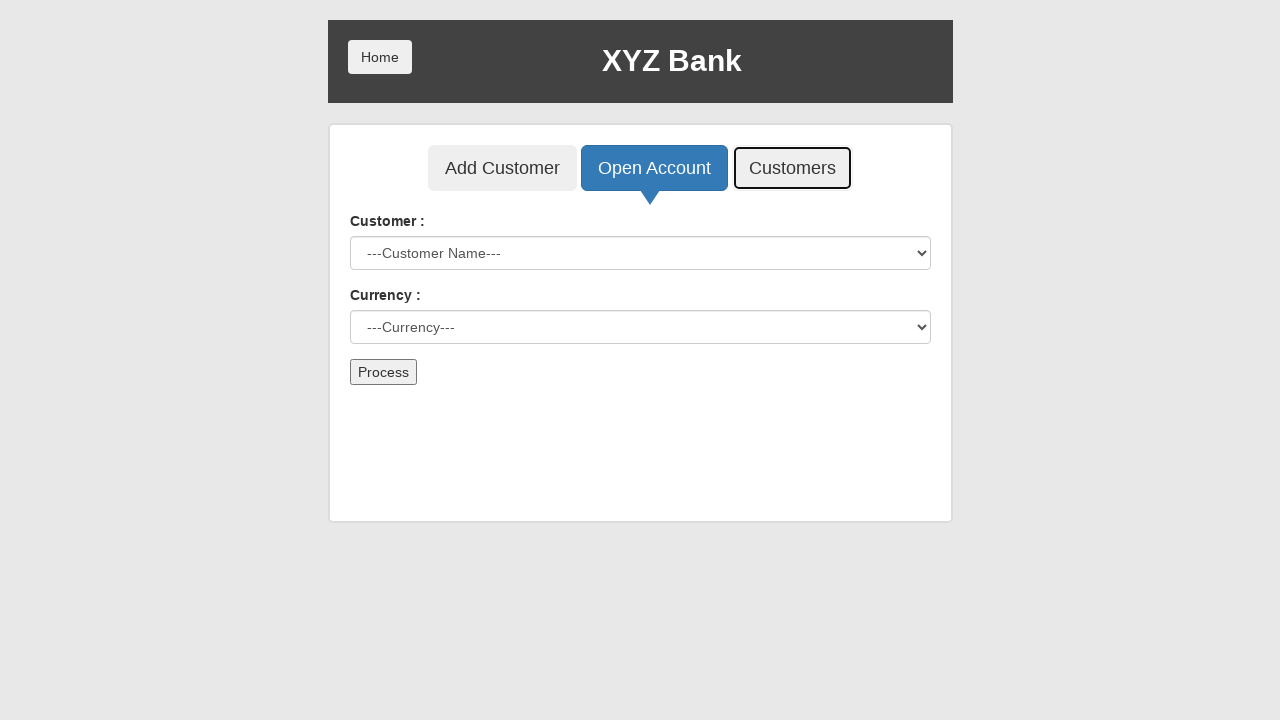

Clicked Home button to return to login page at (380, 57) on button:has-text('Home')
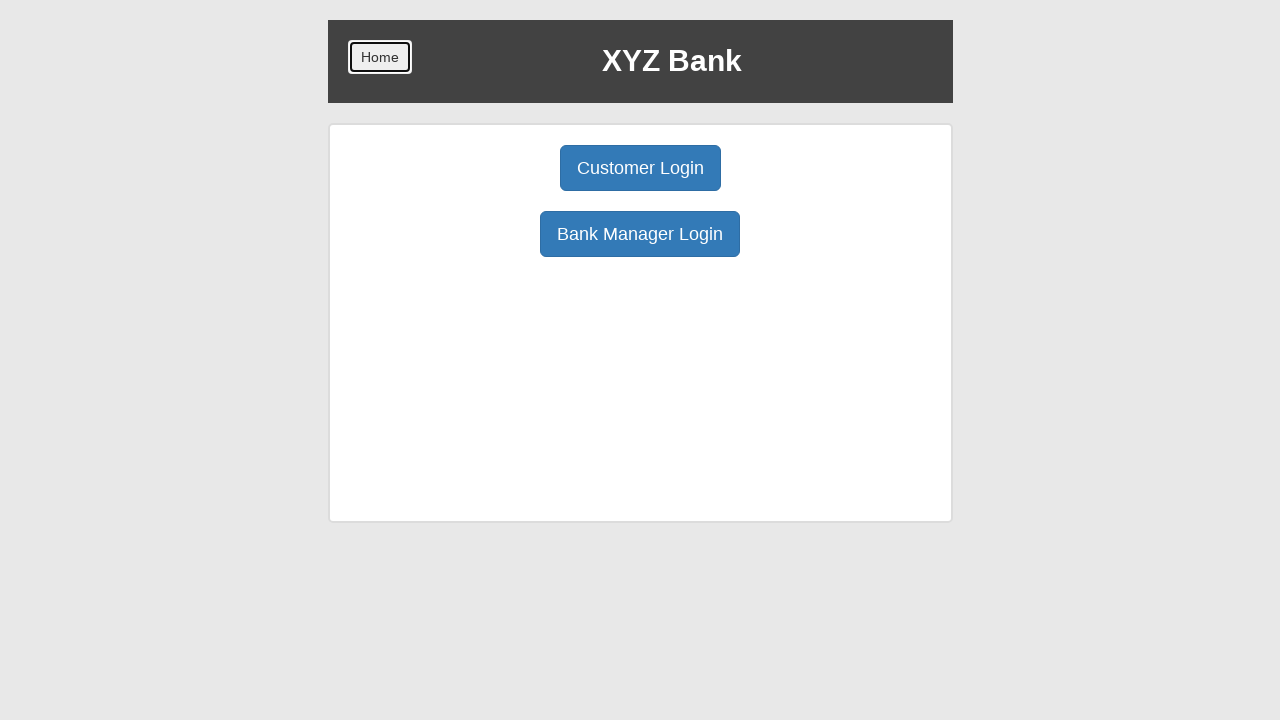

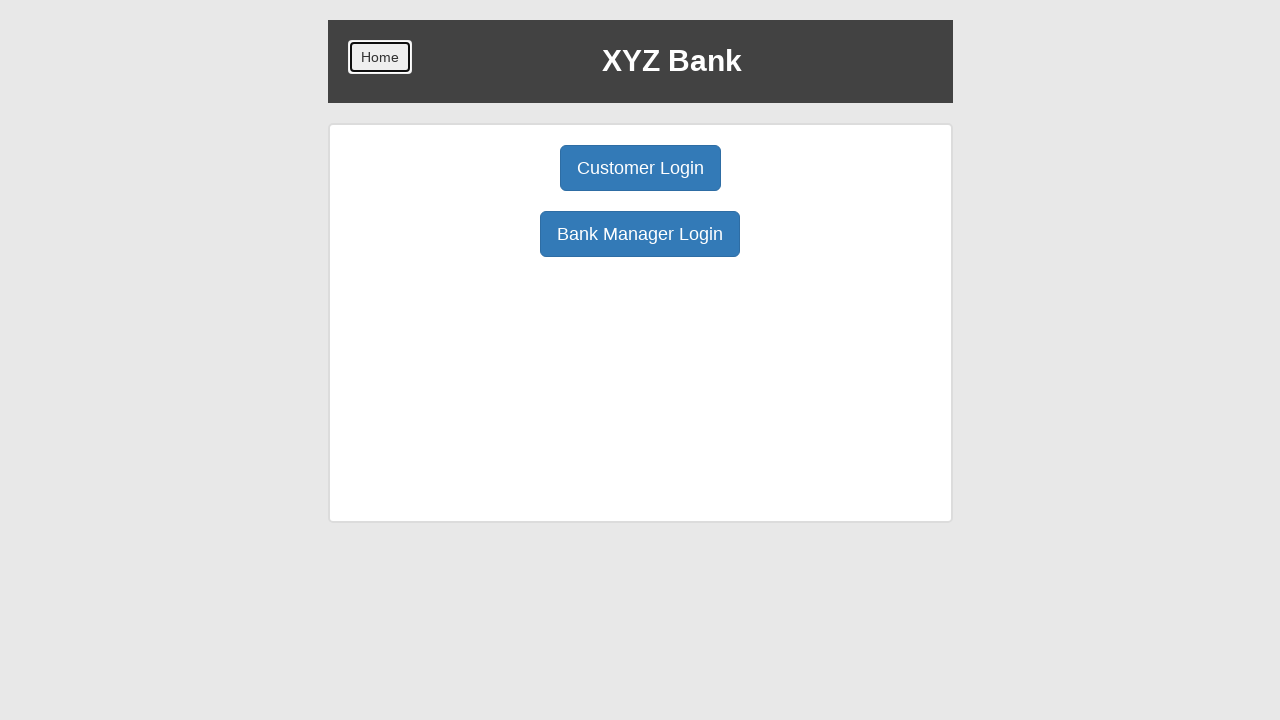